Tests drag and drop functionality by scrolling to the drag-drop section and dragging an element onto a droppable target

Starting URL: https://testautomationpractice.blogspot.com/

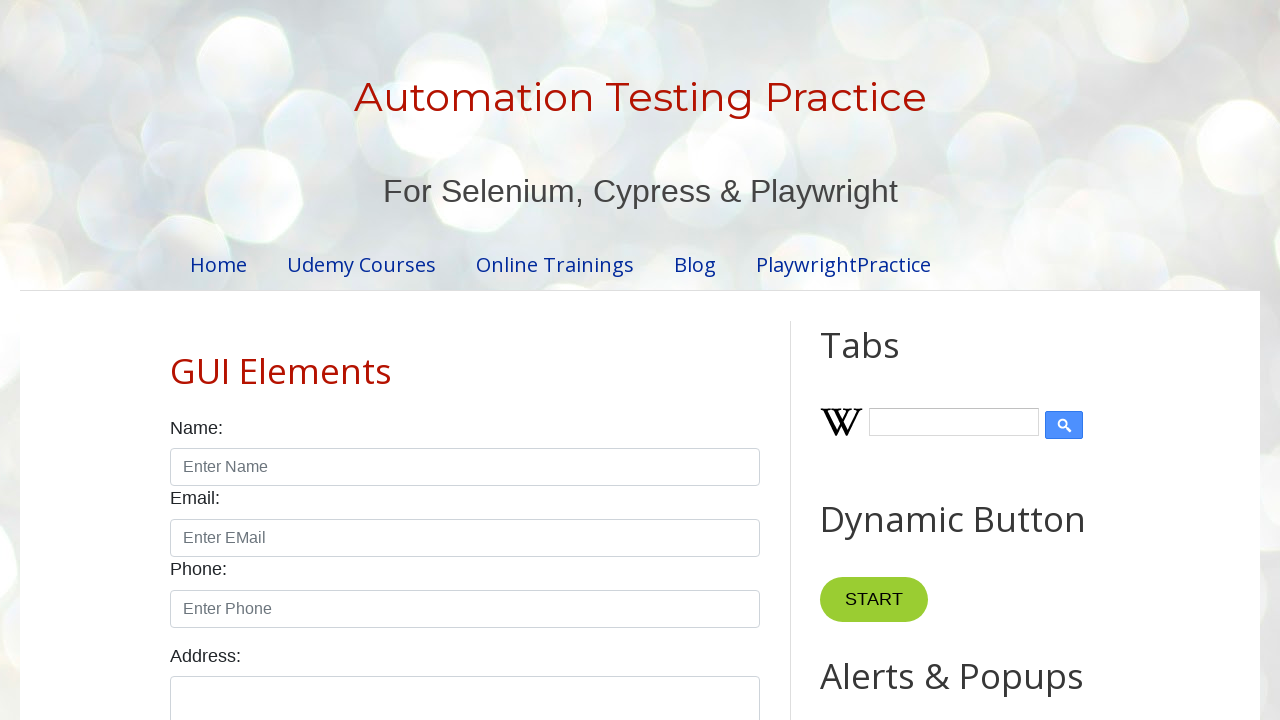

Scrolled down the page by 1600px to reach the drag and drop section
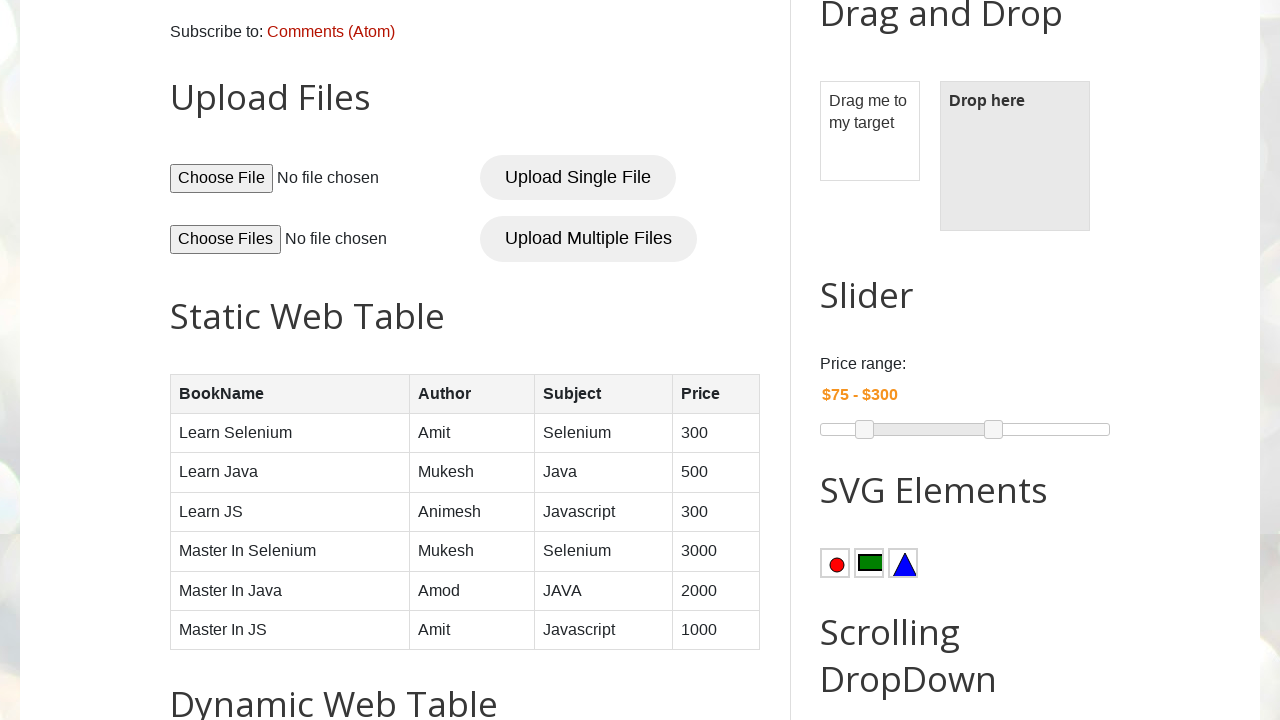

Located the draggable element
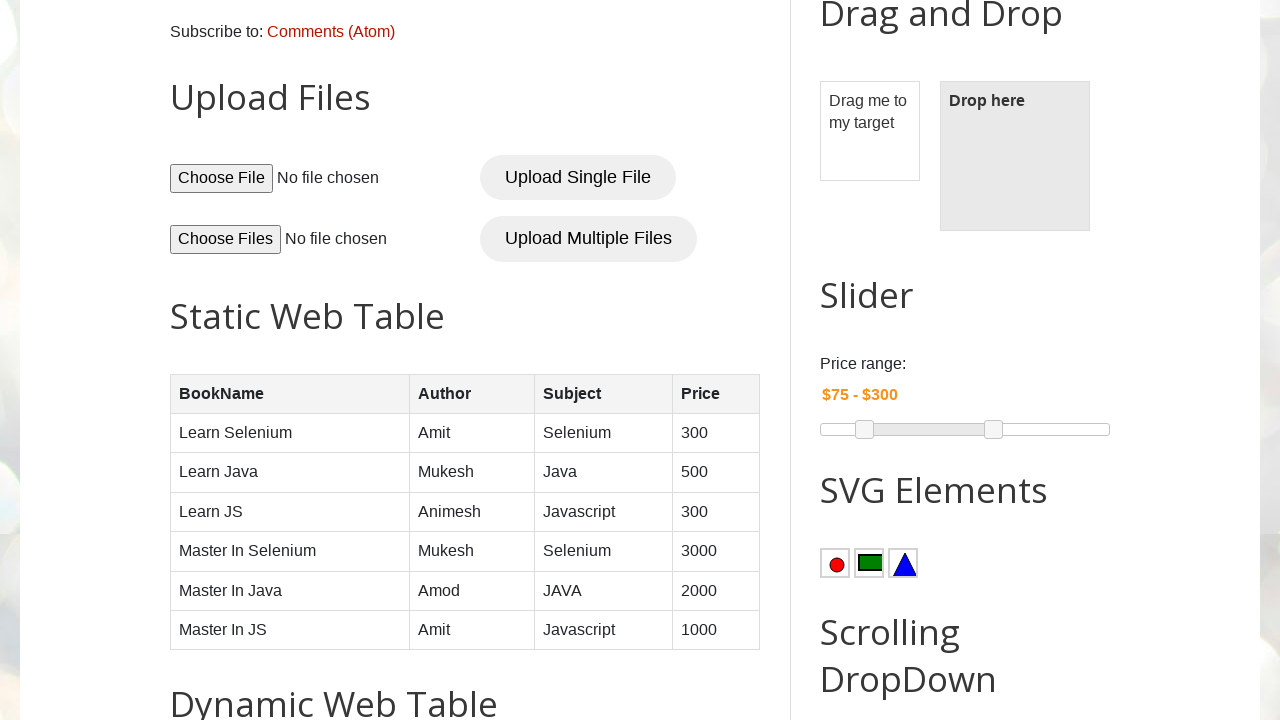

Located the droppable target element
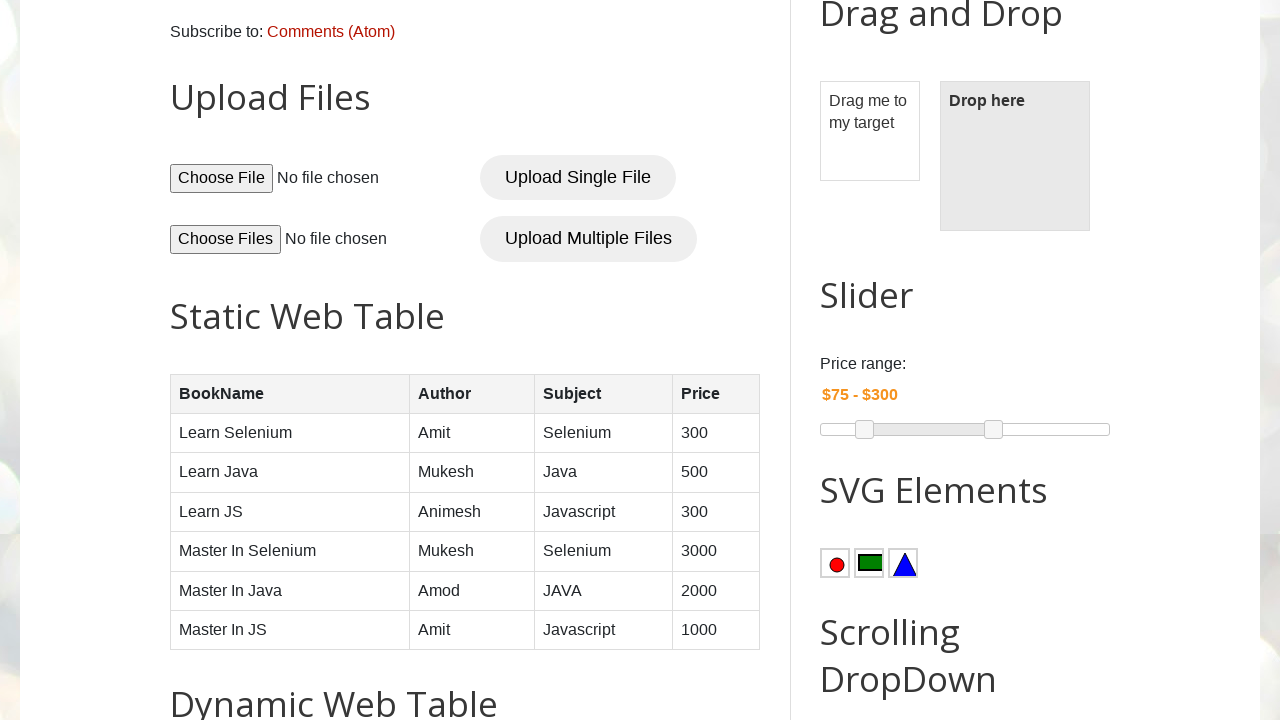

Dragged the draggable element onto the droppable target at (1015, 156)
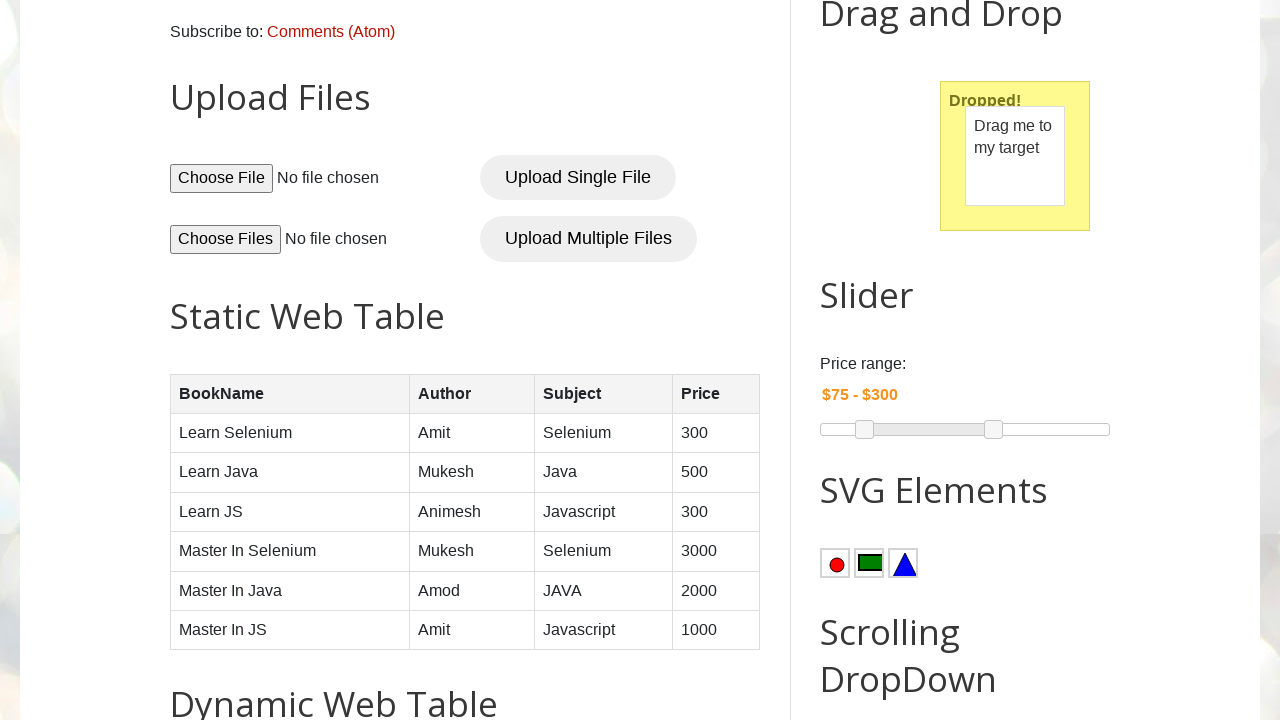

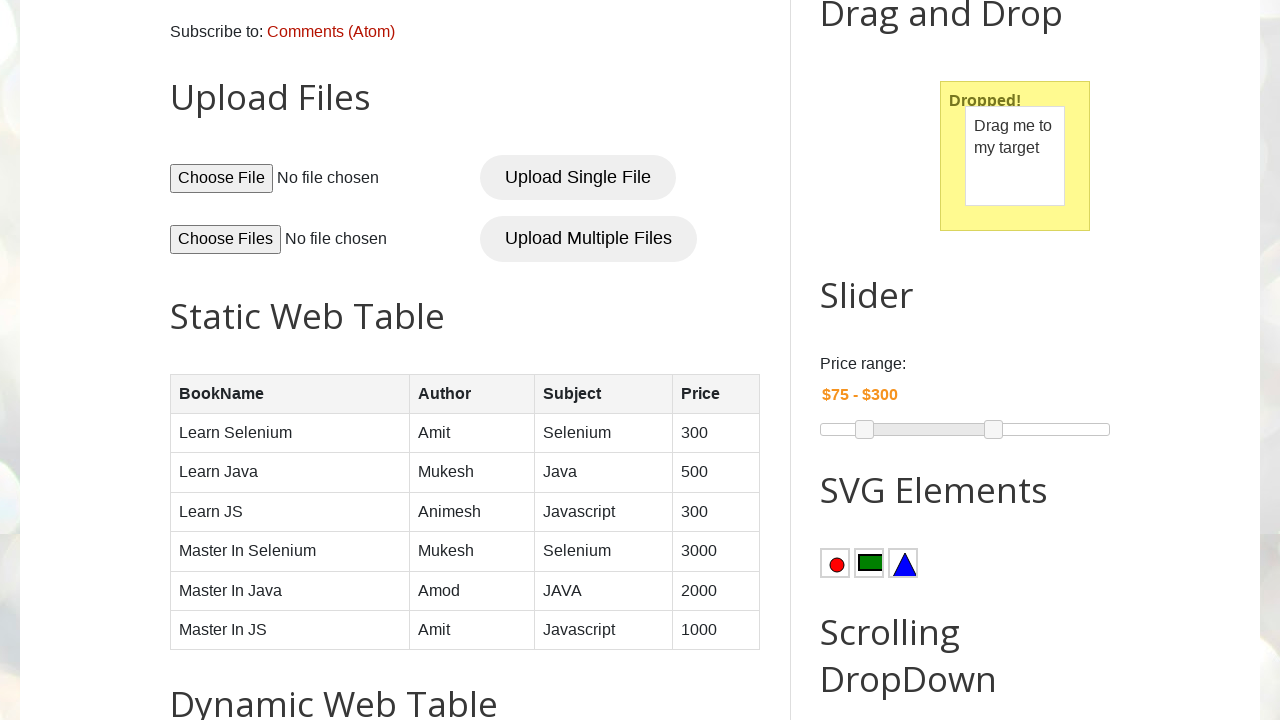